Tests adding todo items to the list by filling the input field and pressing Enter, verifying items appear in the list

Starting URL: https://demo.playwright.dev/todomvc

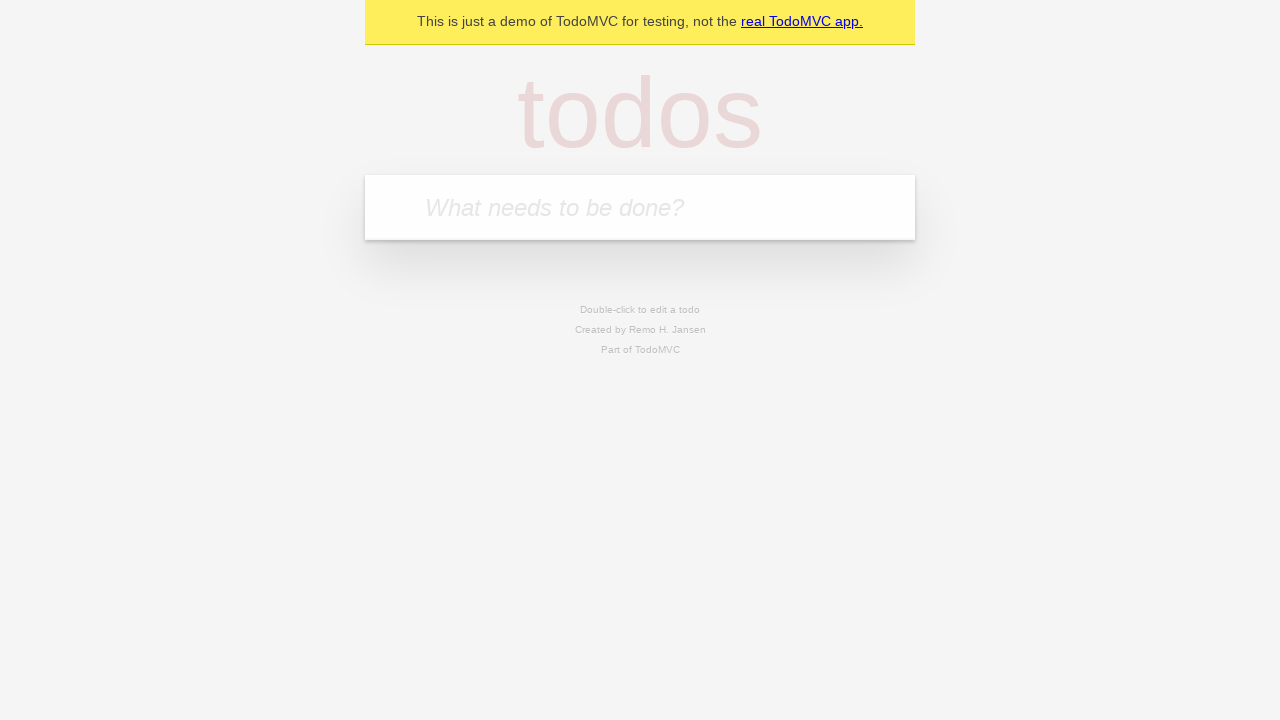

Filled todo input with 'buy some cheese' on .new-todo
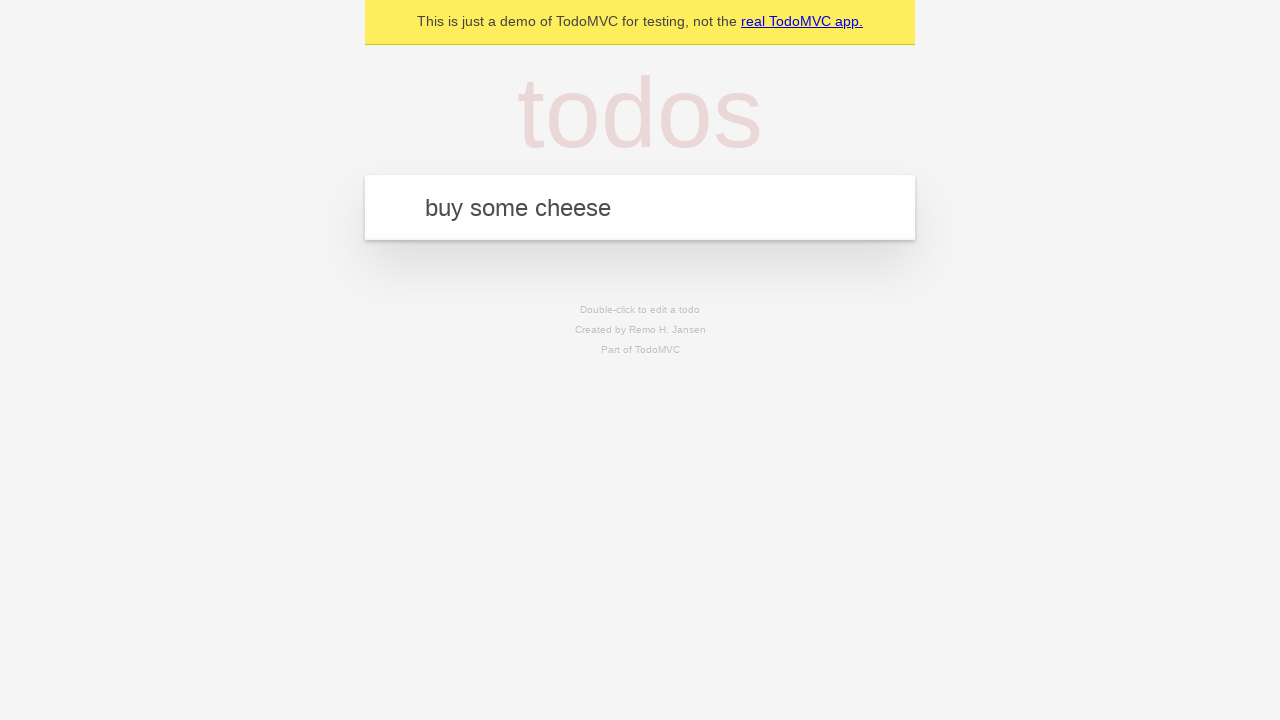

Pressed Enter to add first todo item on .new-todo
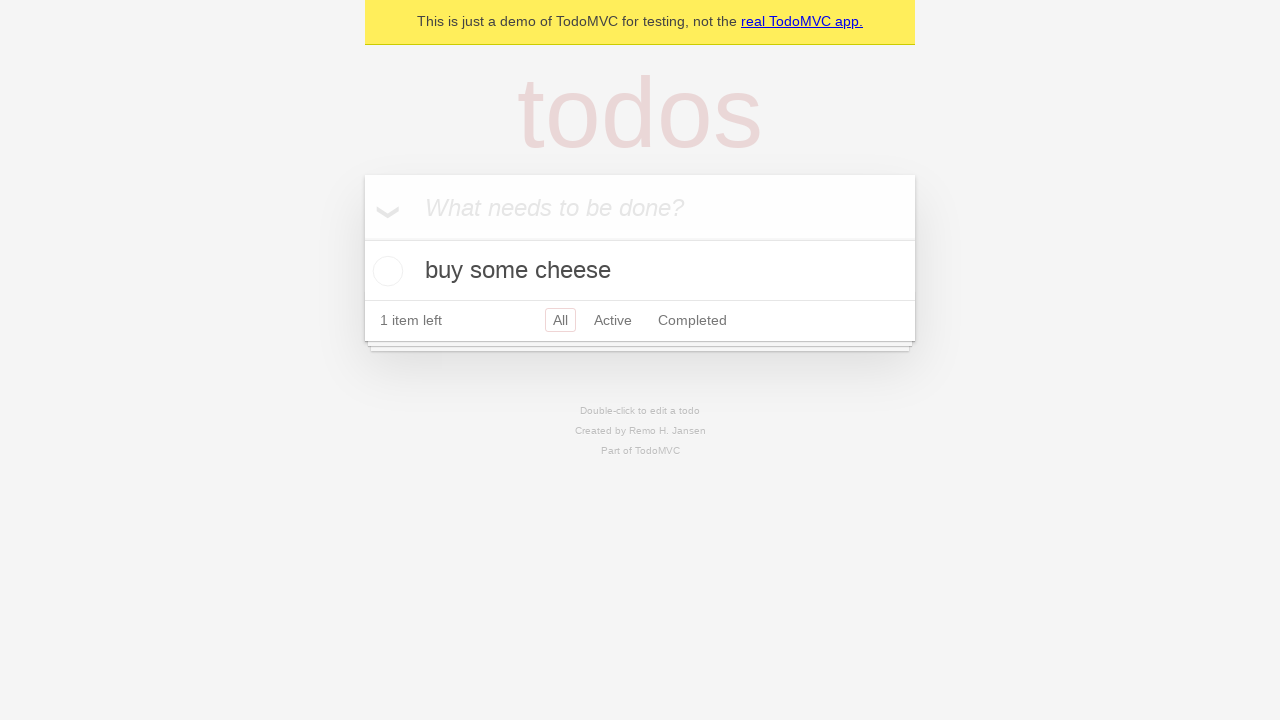

First todo item appeared in the list
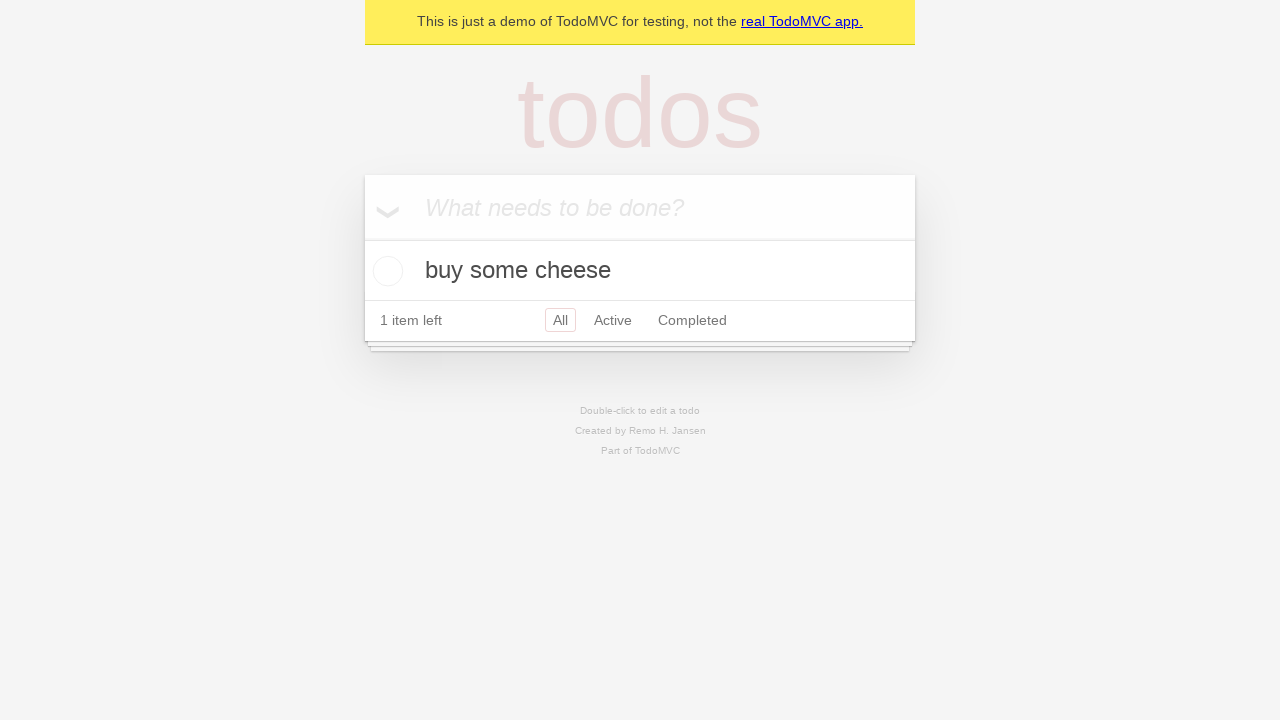

Filled todo input with 'feed the cat' on .new-todo
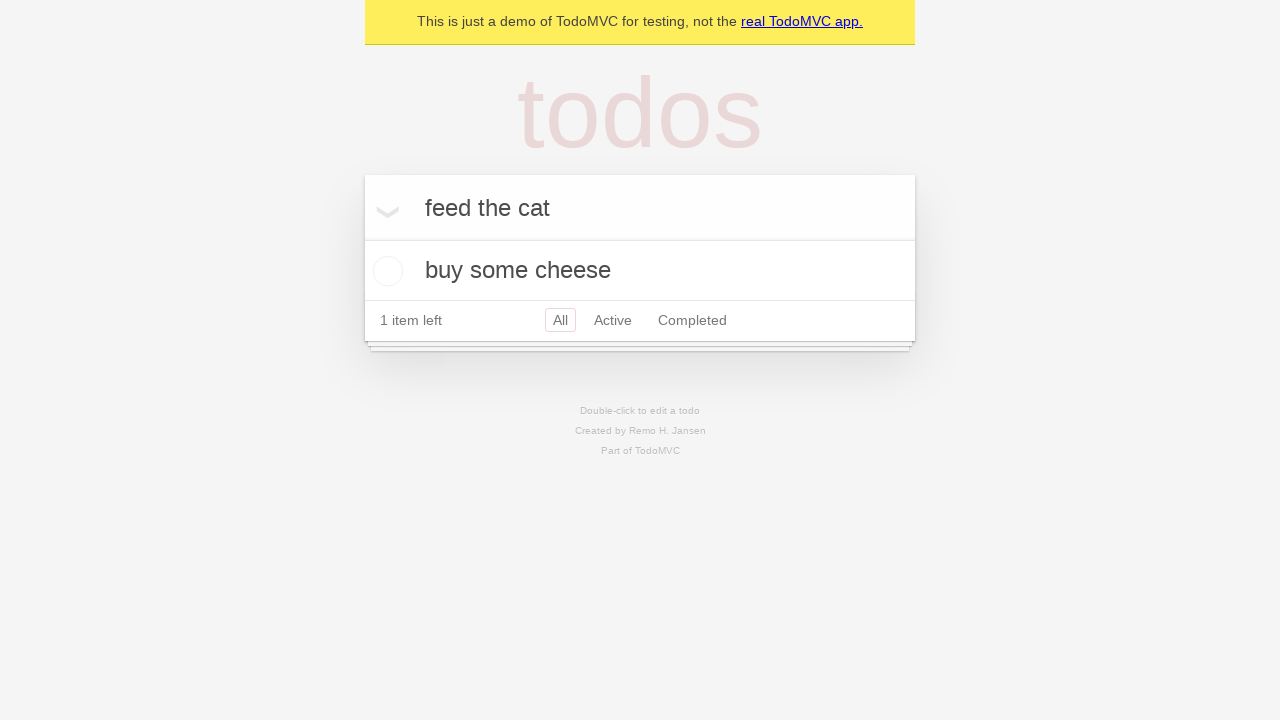

Pressed Enter to add second todo item on .new-todo
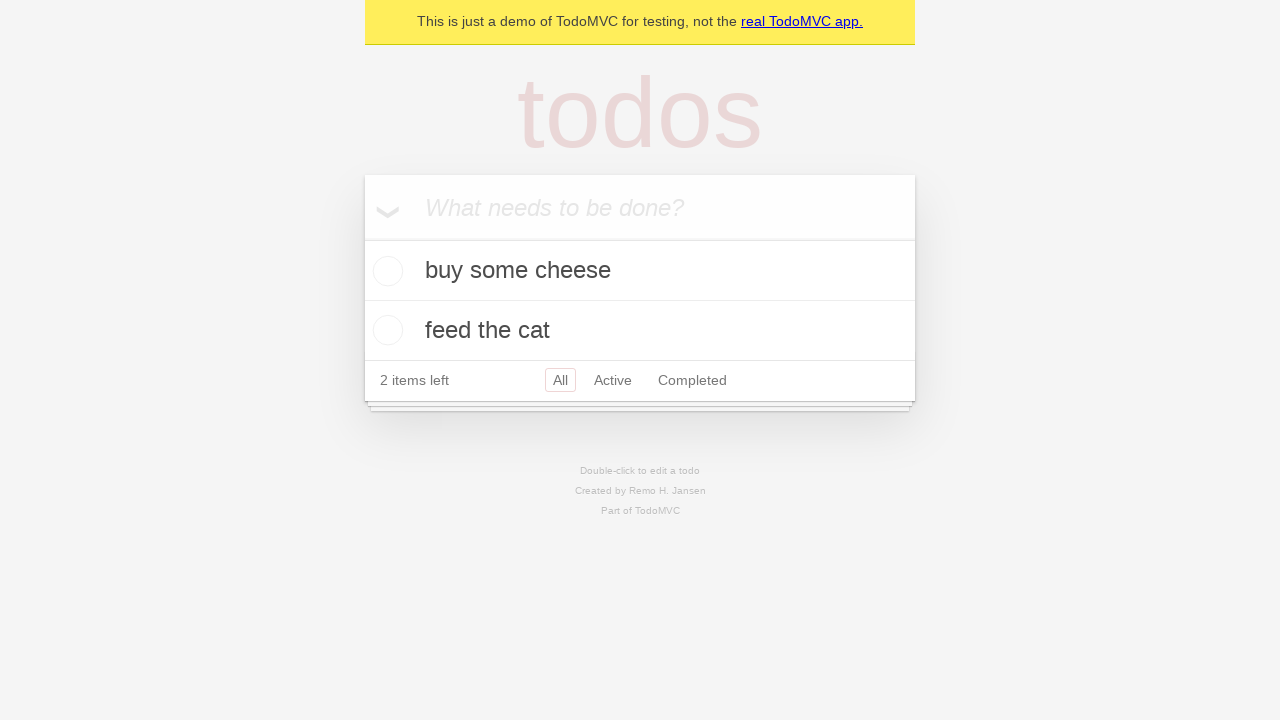

Second todo item appeared in the list
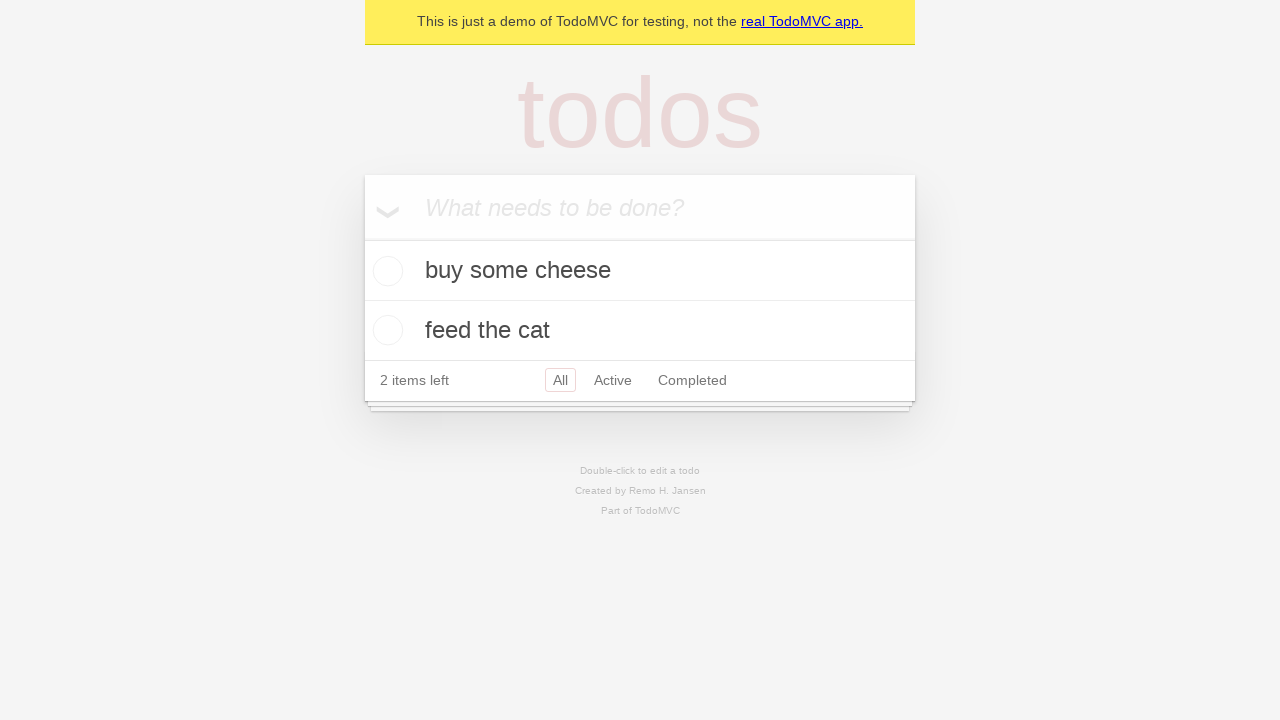

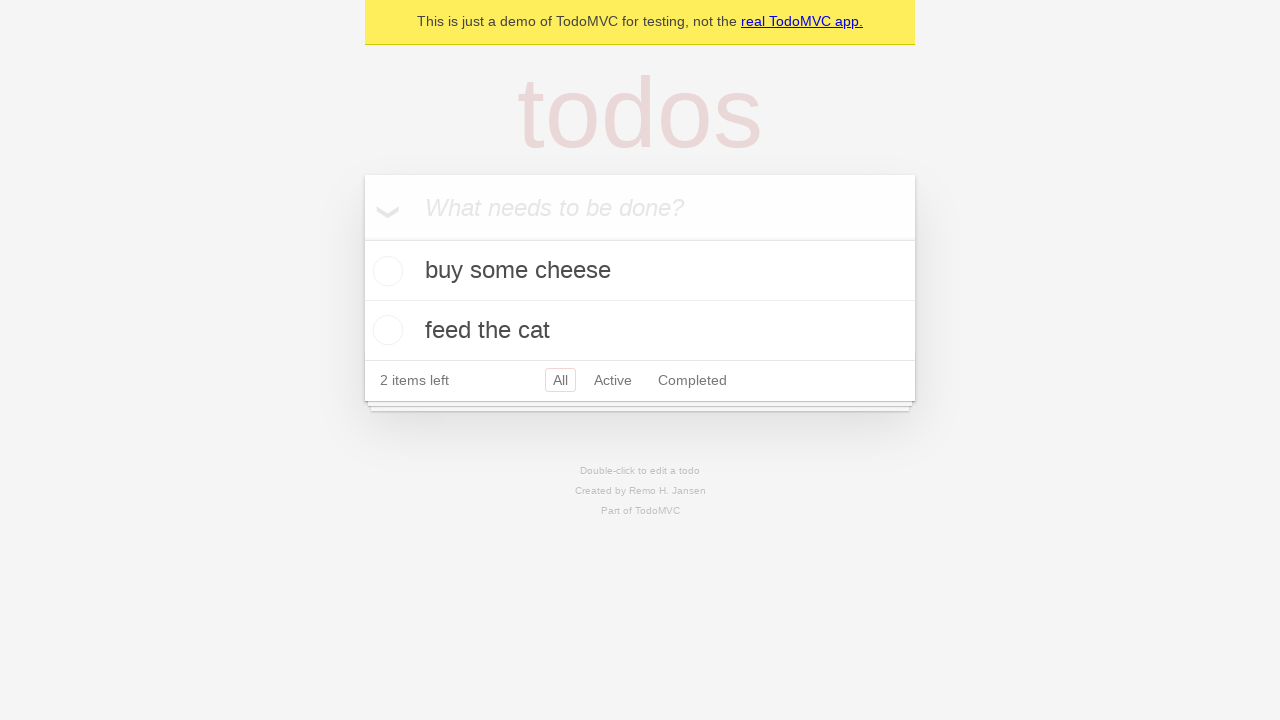